Tests checkbox functionality by clicking a checkbox to select it, verifying its state, then clicking again to deselect and verify the state changes

Starting URL: https://rahulshettyacademy.com/AutomationPractice/

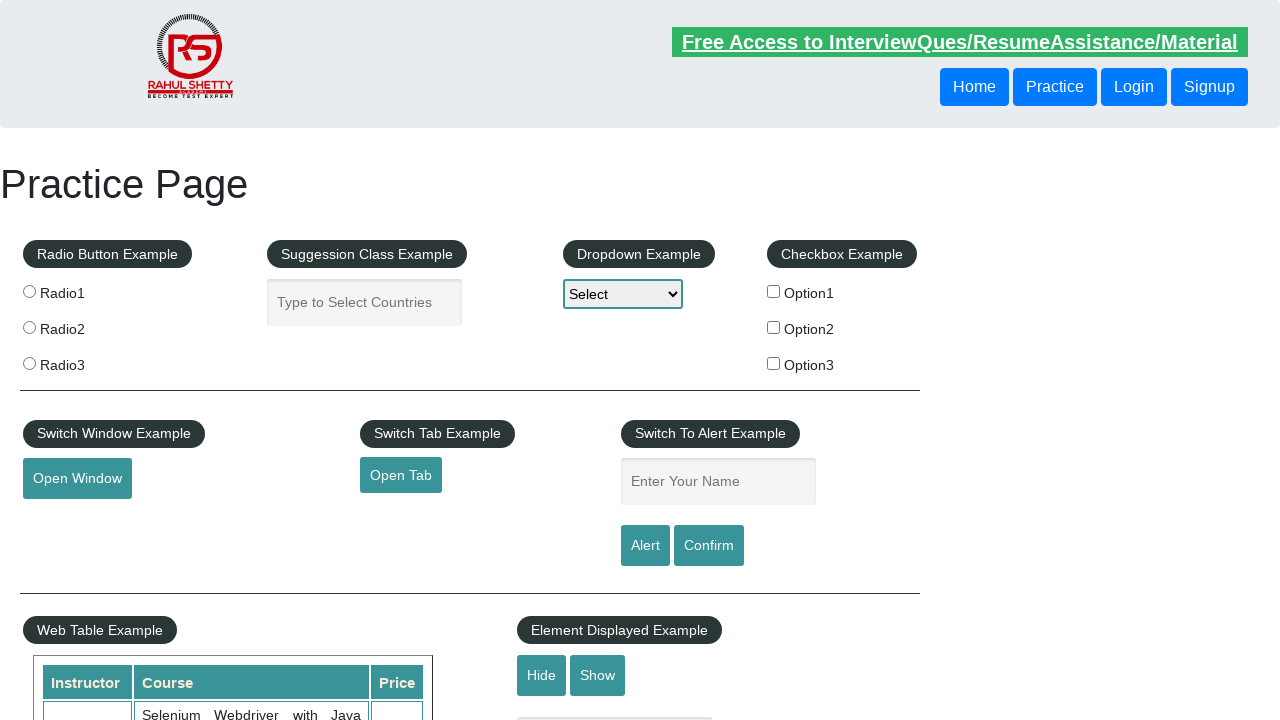

Clicked checkbox to select it at (774, 291) on input[id*='checkBoxOption1']
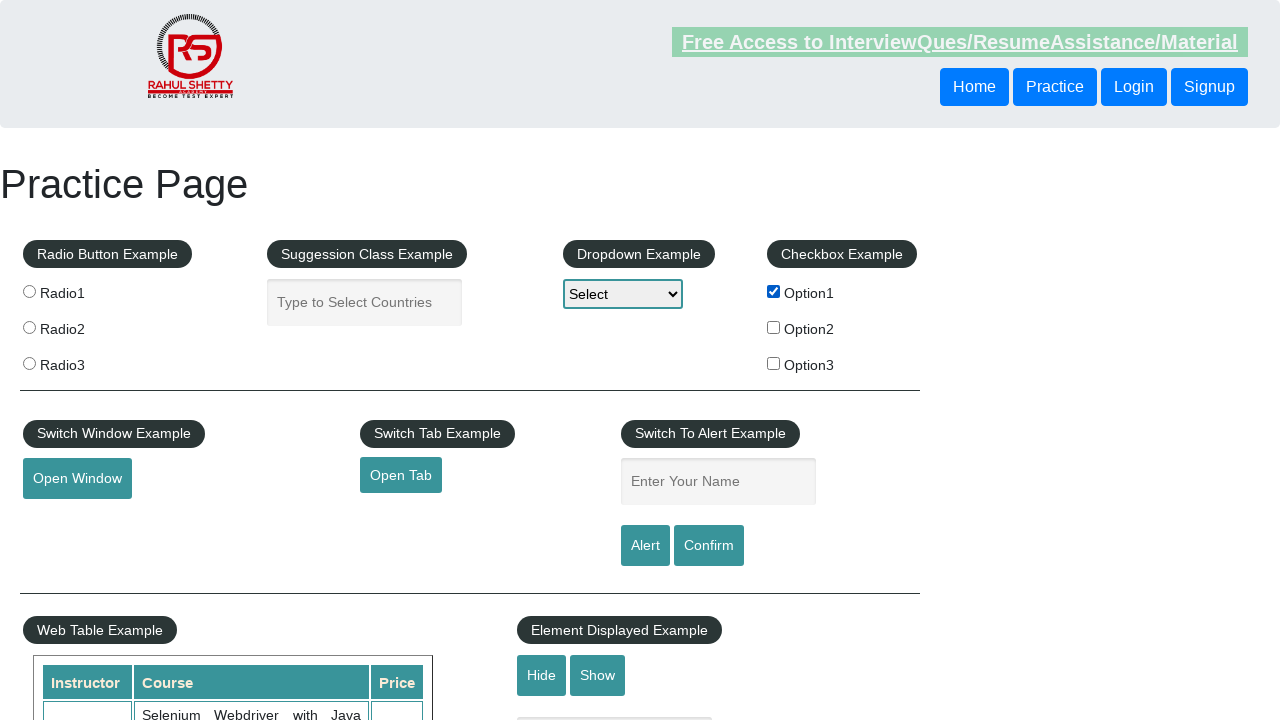

Verified checkbox is selected
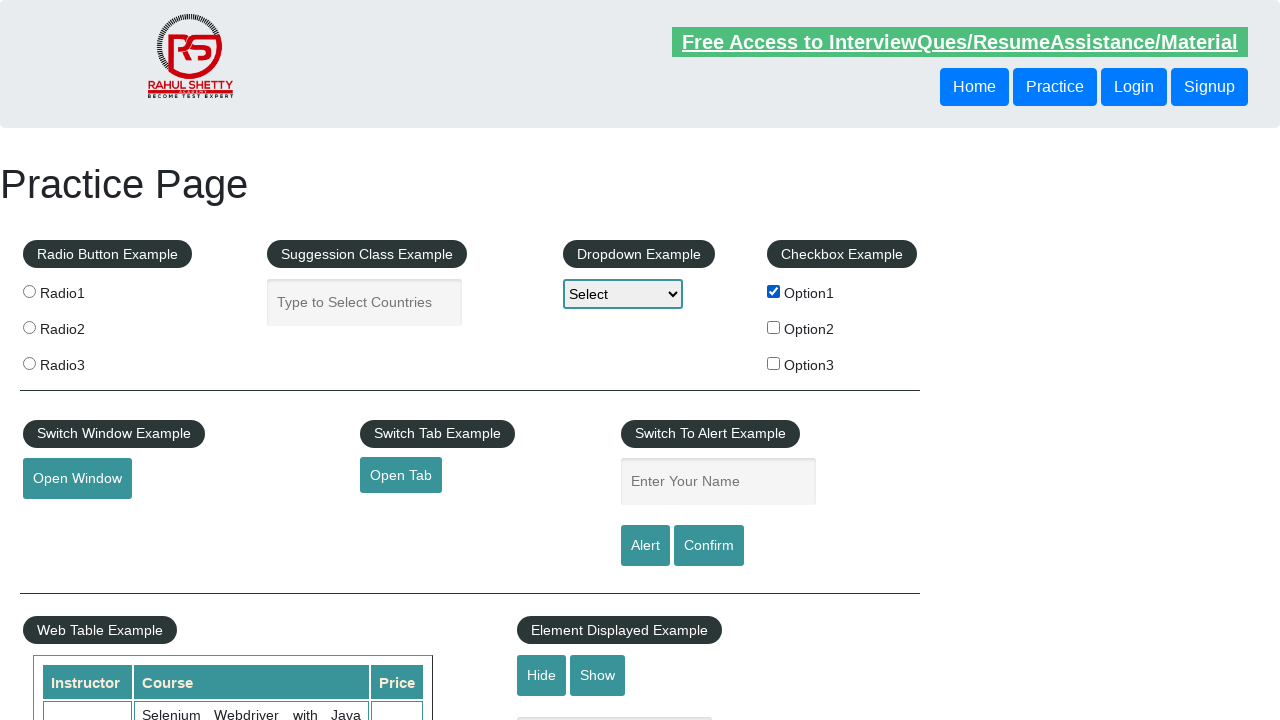

Waited 2 seconds for visual feedback
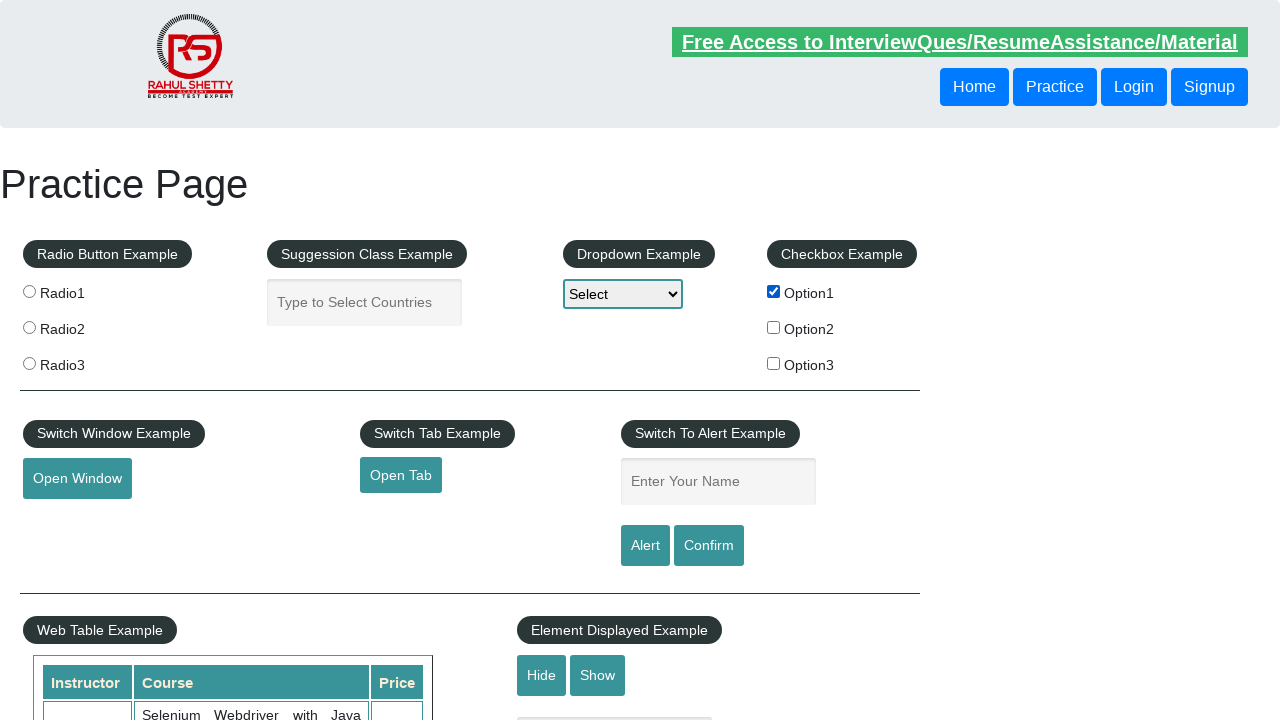

Clicked checkbox again to deselect it at (774, 291) on input[id*='checkBoxOption1']
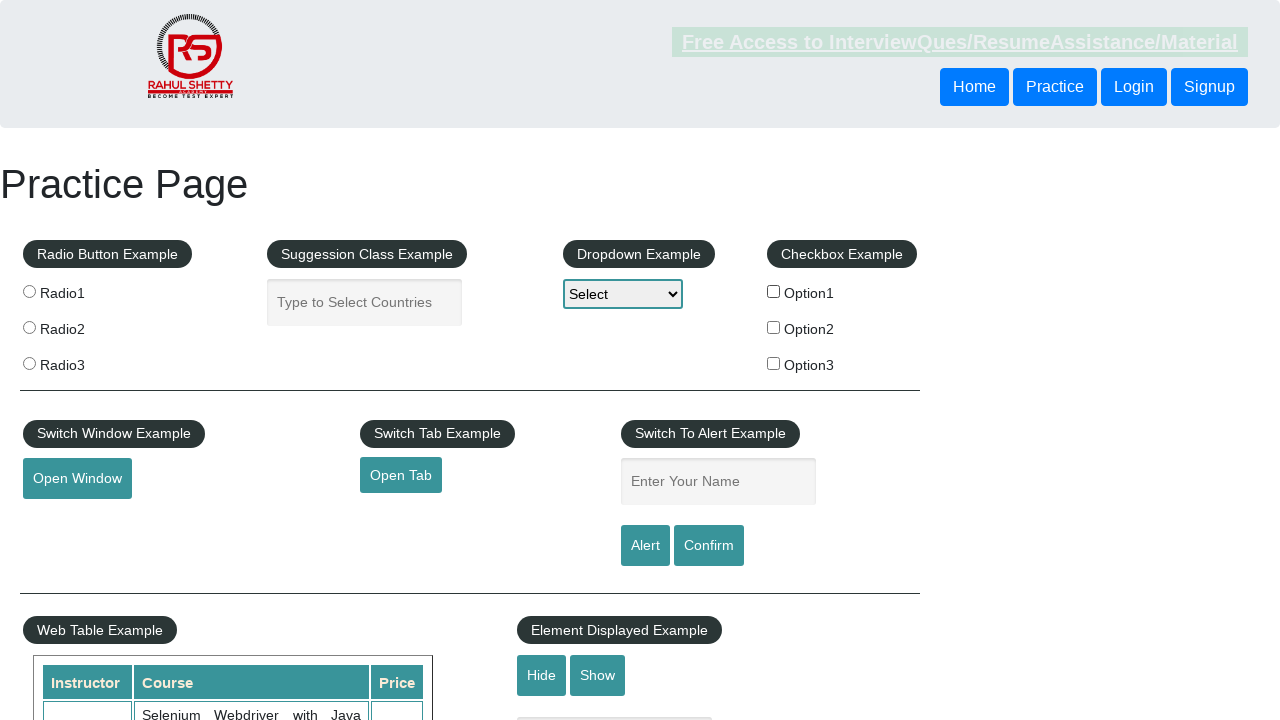

Waited 2 seconds for visual feedback
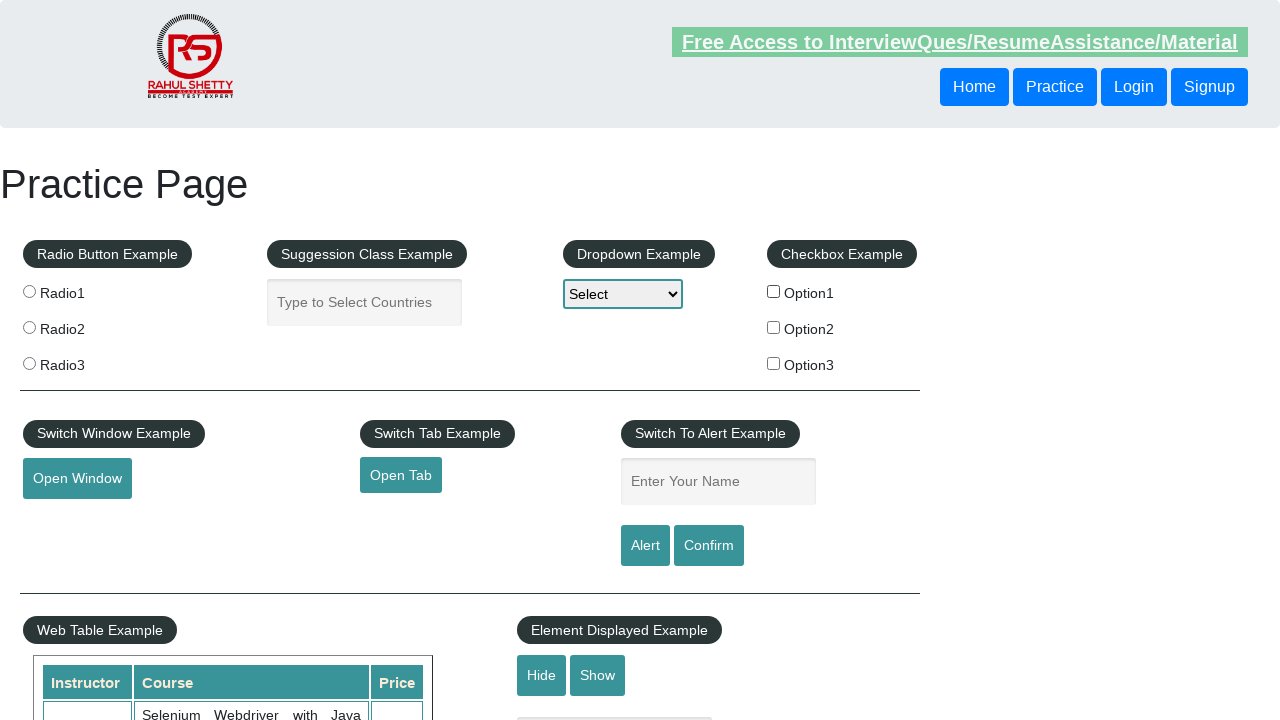

Verified checkbox is deselected
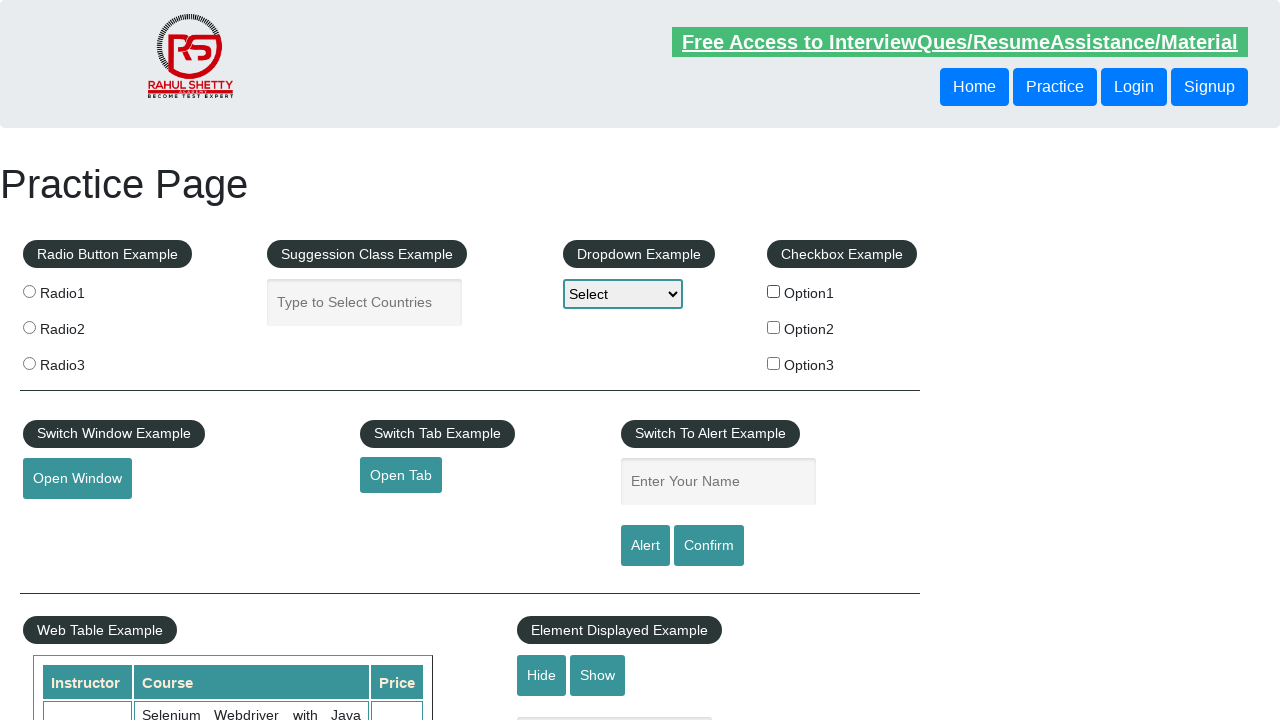

Counted total checkboxes on page: 3
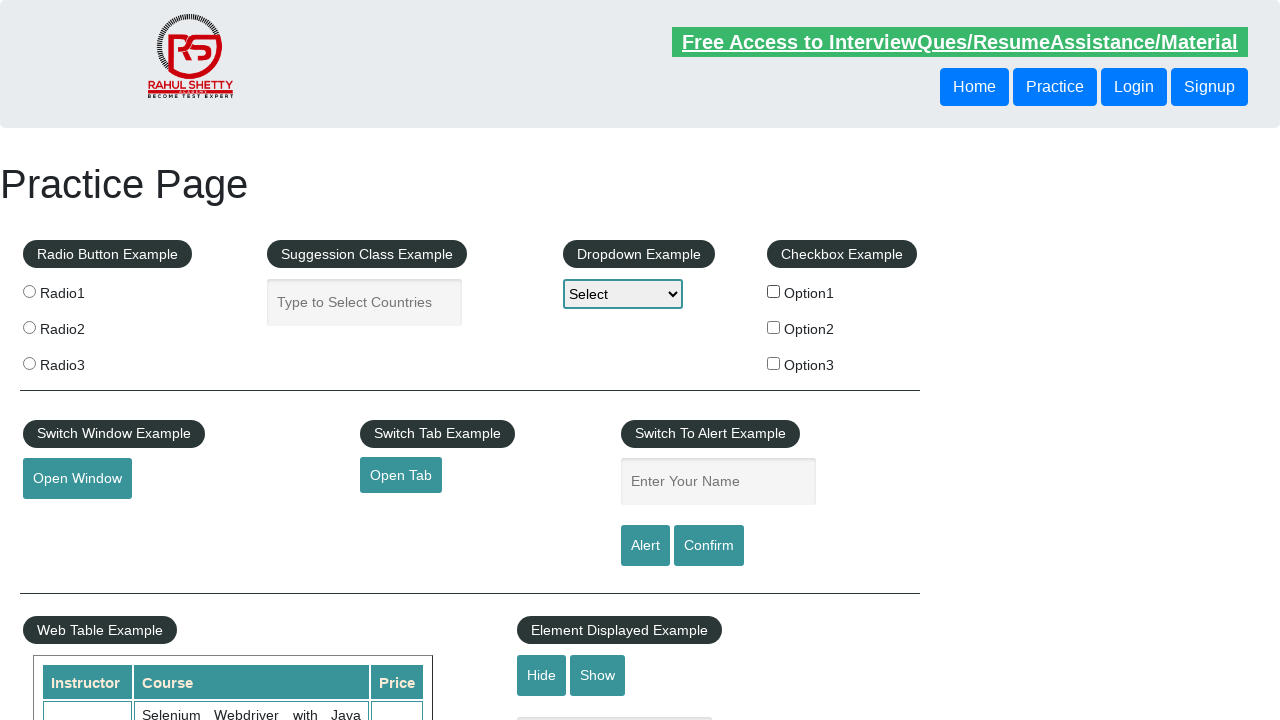

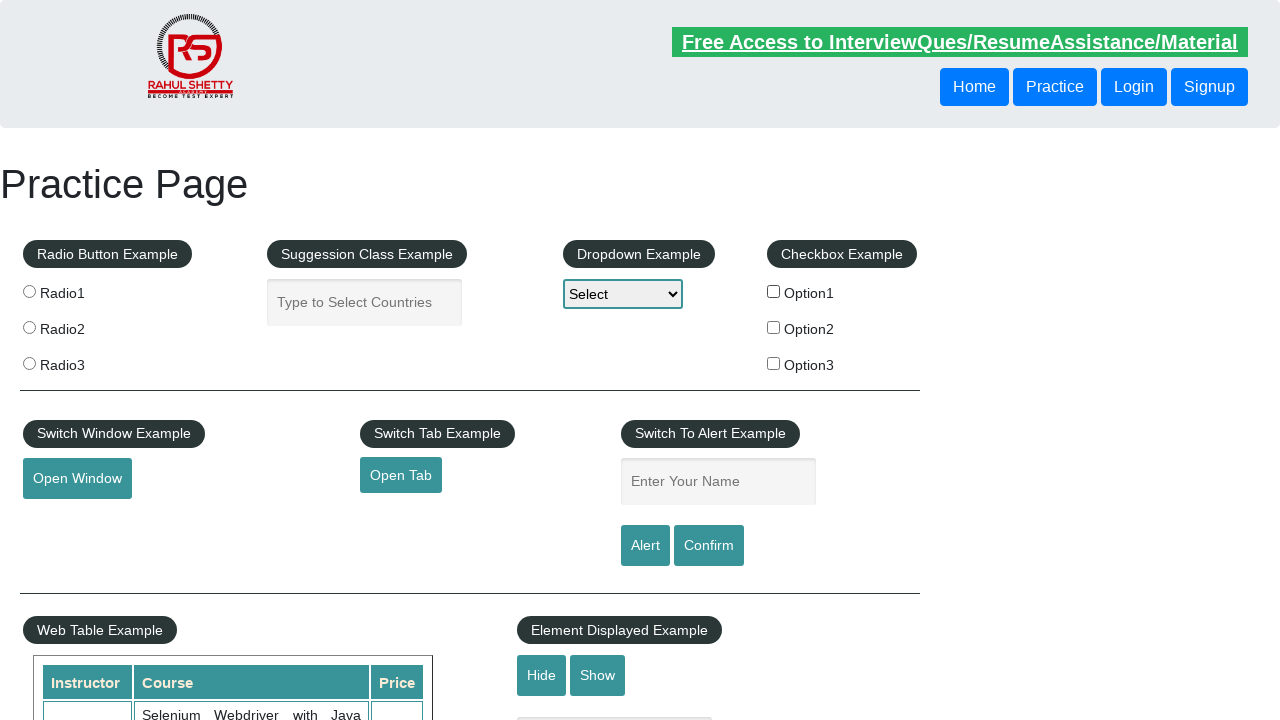